Tests filling an input field within Shadow DOM using JavaScript execution approach

Starting URL: https://books-pwakit.appspot.com/

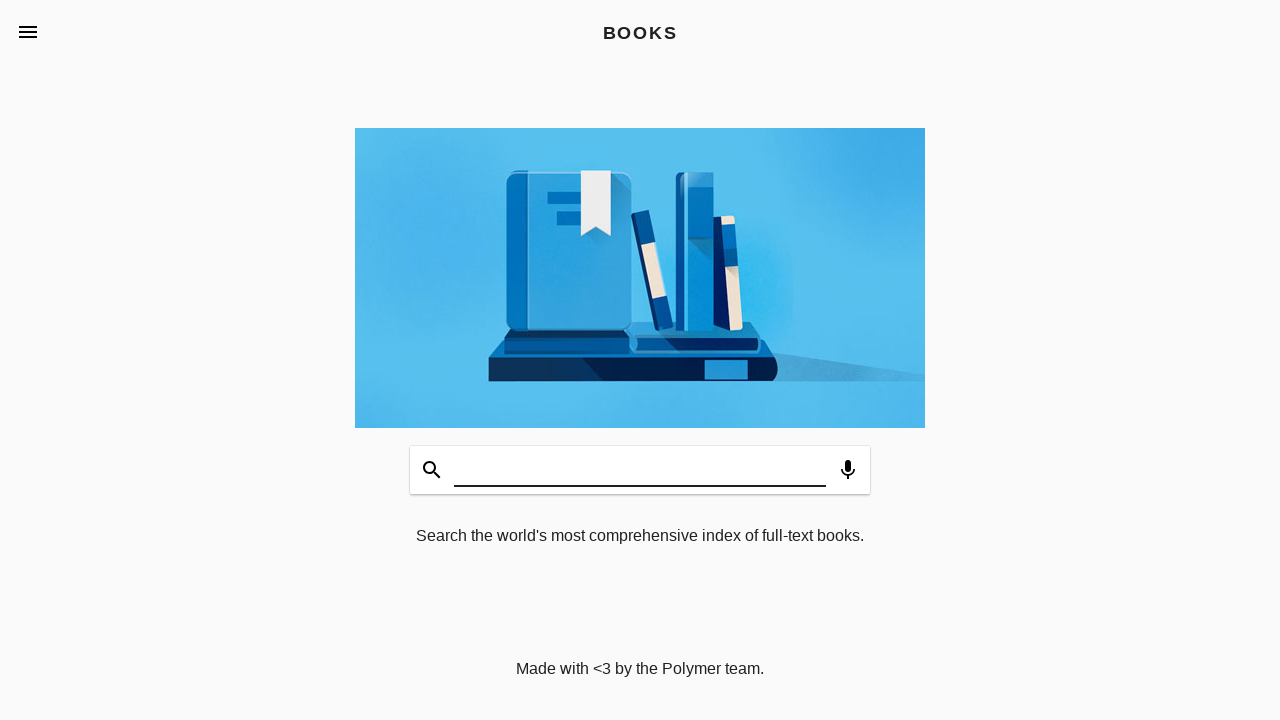

Filled input field inside shadow DOM with 'Victor automation' on #input
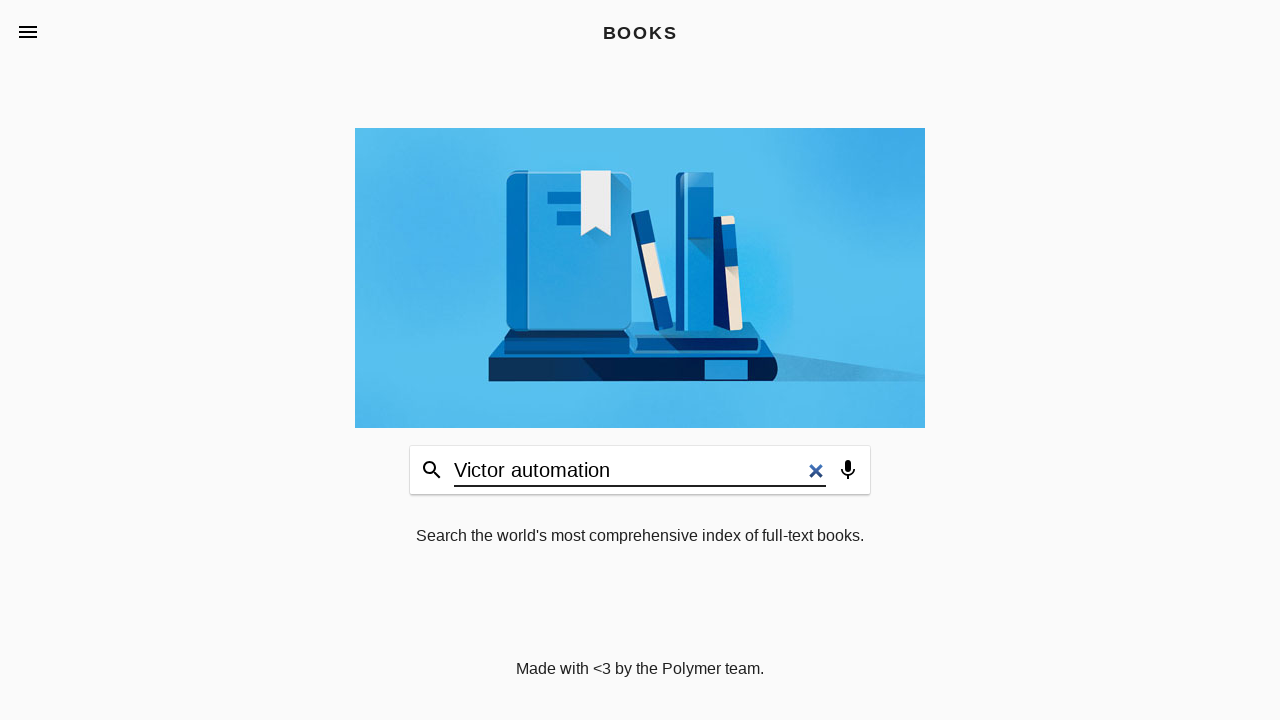

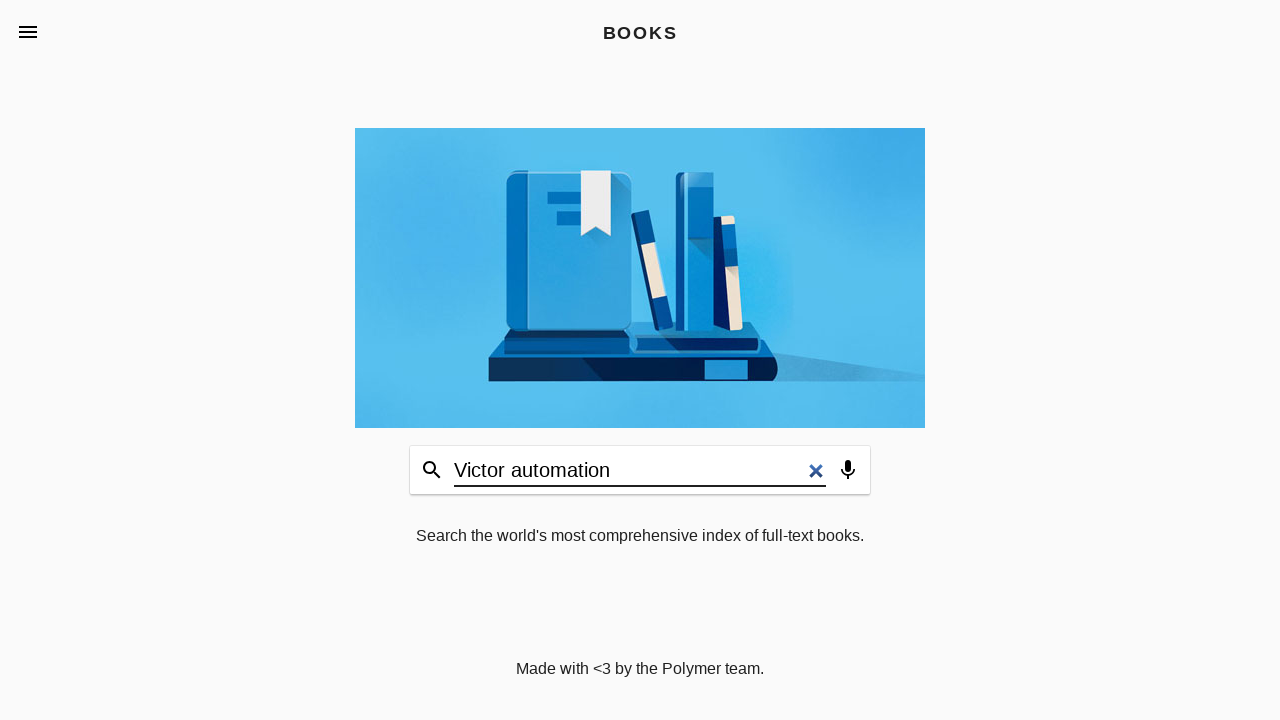